Tests checkbox functionality on an HTML forms tutorial page by finding all checkboxes and clicking any that are not already selected

Starting URL: https://echoecho.com/htmlforms09.htm

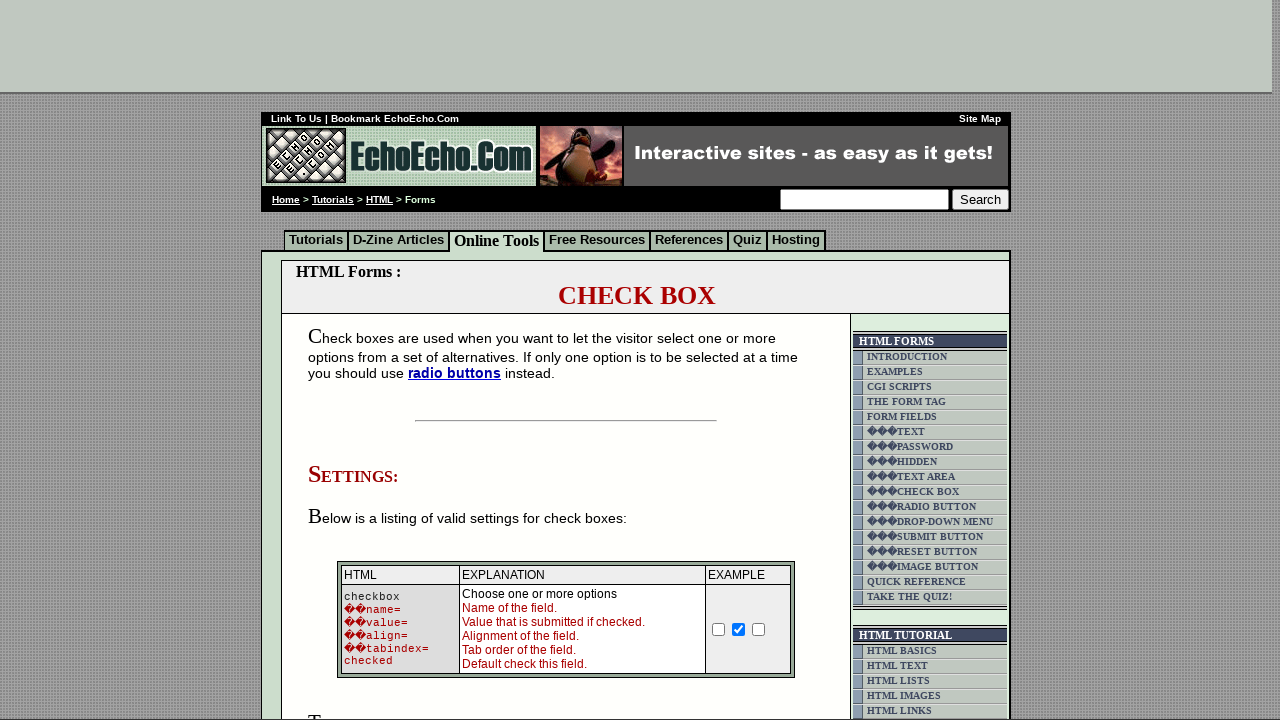

Navigated to EchoEcho HTML forms checkbox tutorial page
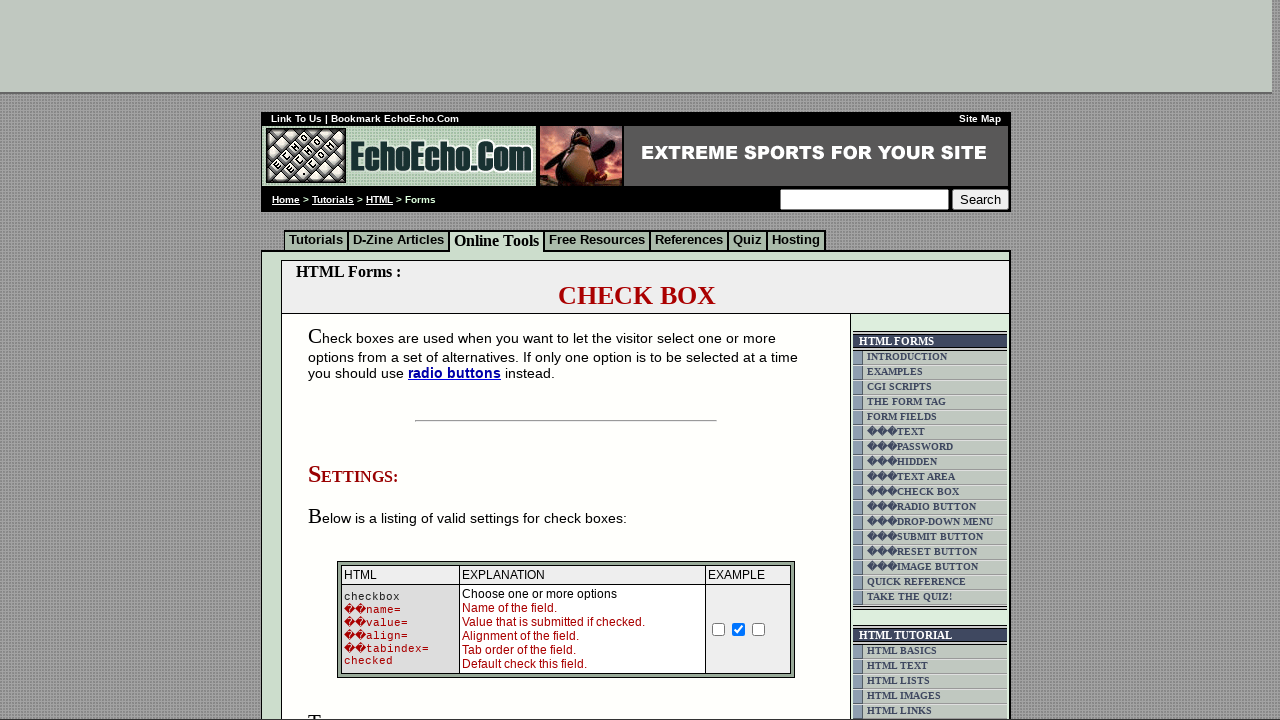

Located all checkbox elements on the page
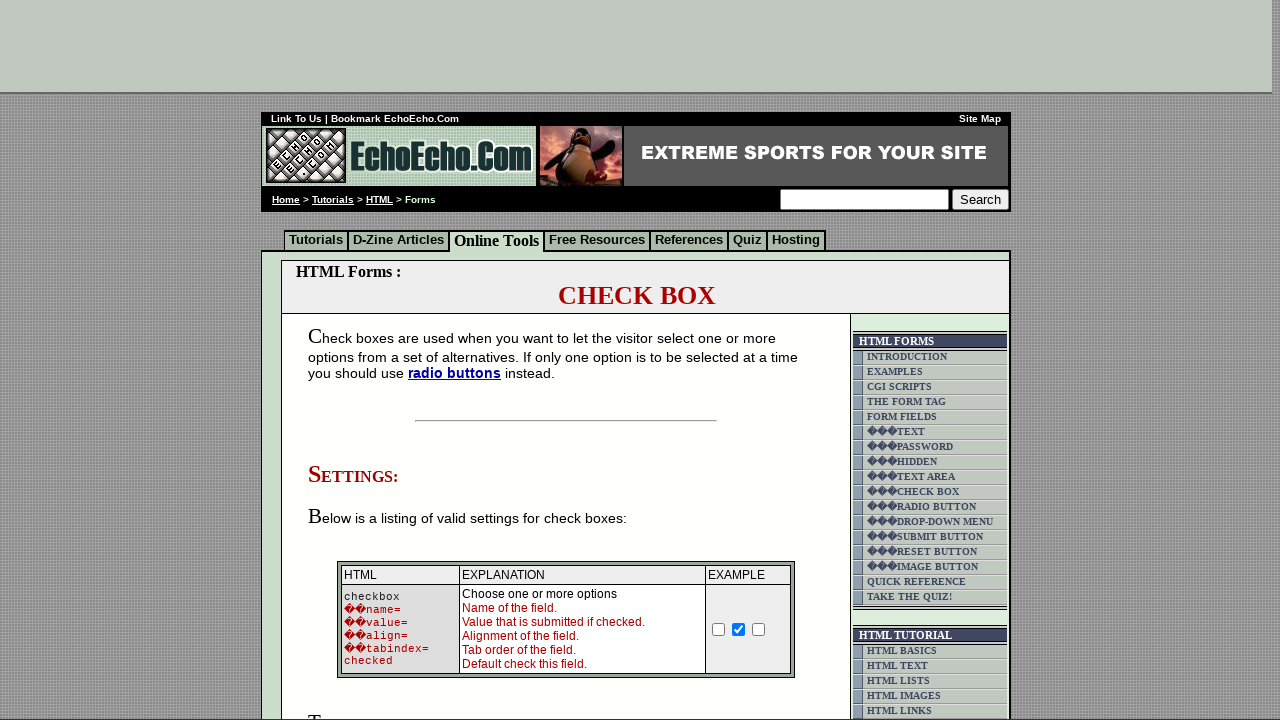

Clicked an unchecked checkbox to select it at (719, 629) on input[type='checkbox'] >> nth=0
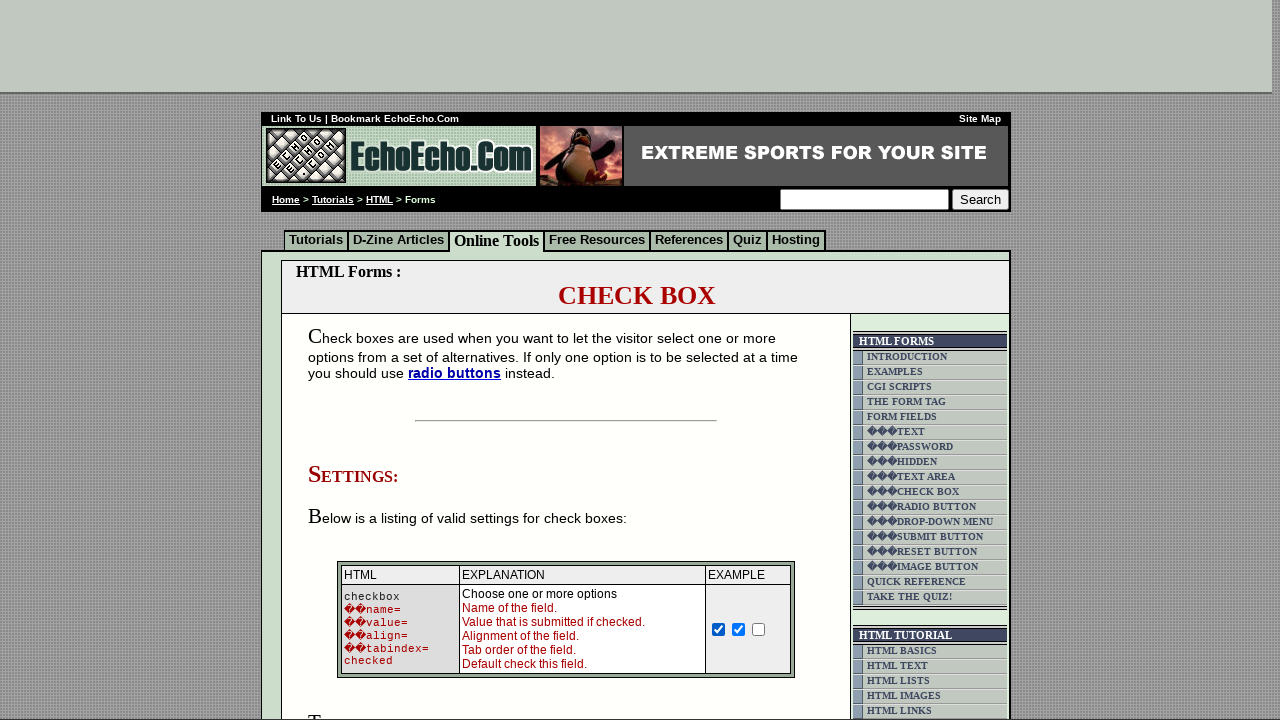

Clicked an unchecked checkbox to select it at (759, 629) on input[type='checkbox'] >> nth=2
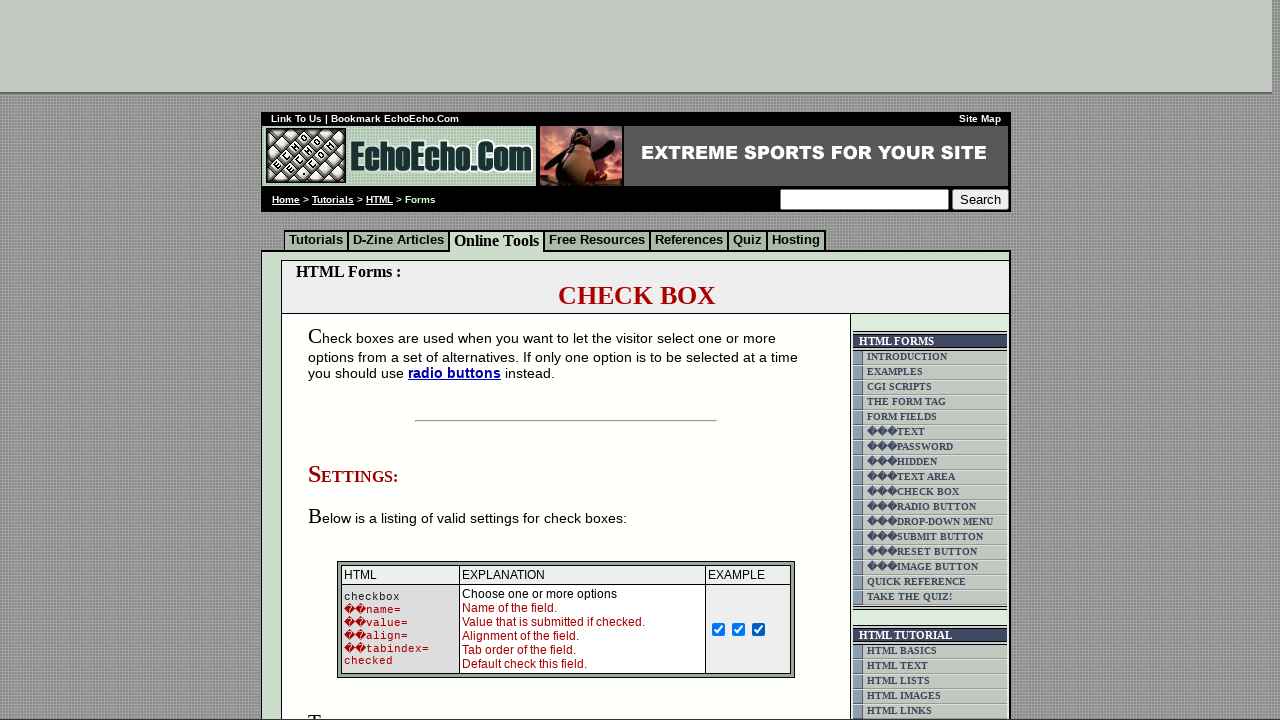

Clicked an unchecked checkbox to select it at (354, 360) on input[type='checkbox'] >> nth=3
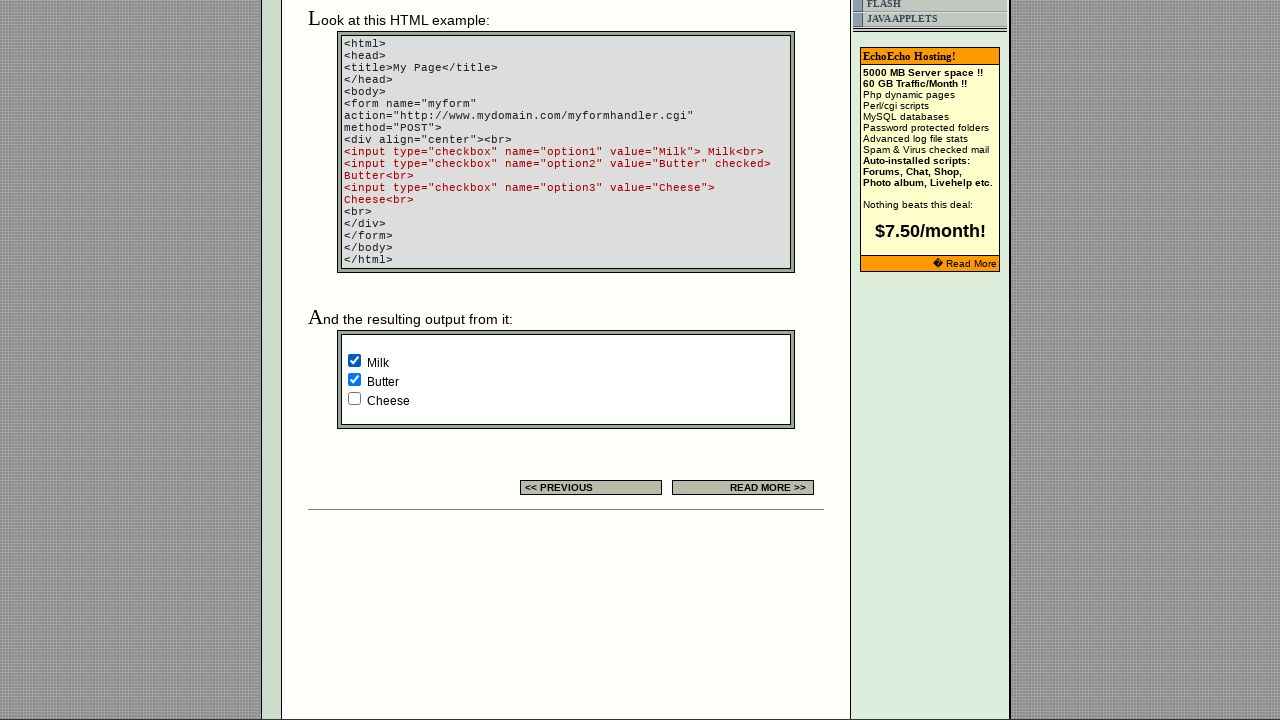

Clicked an unchecked checkbox to select it at (354, 398) on input[type='checkbox'] >> nth=5
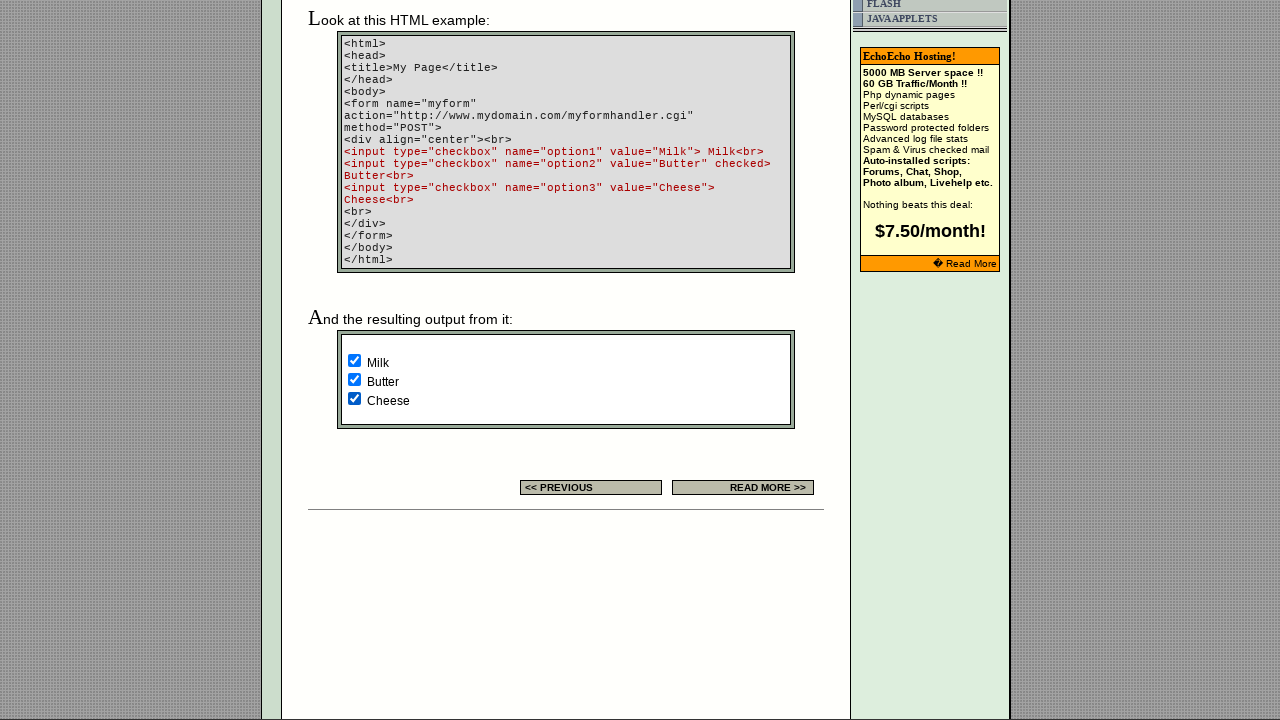

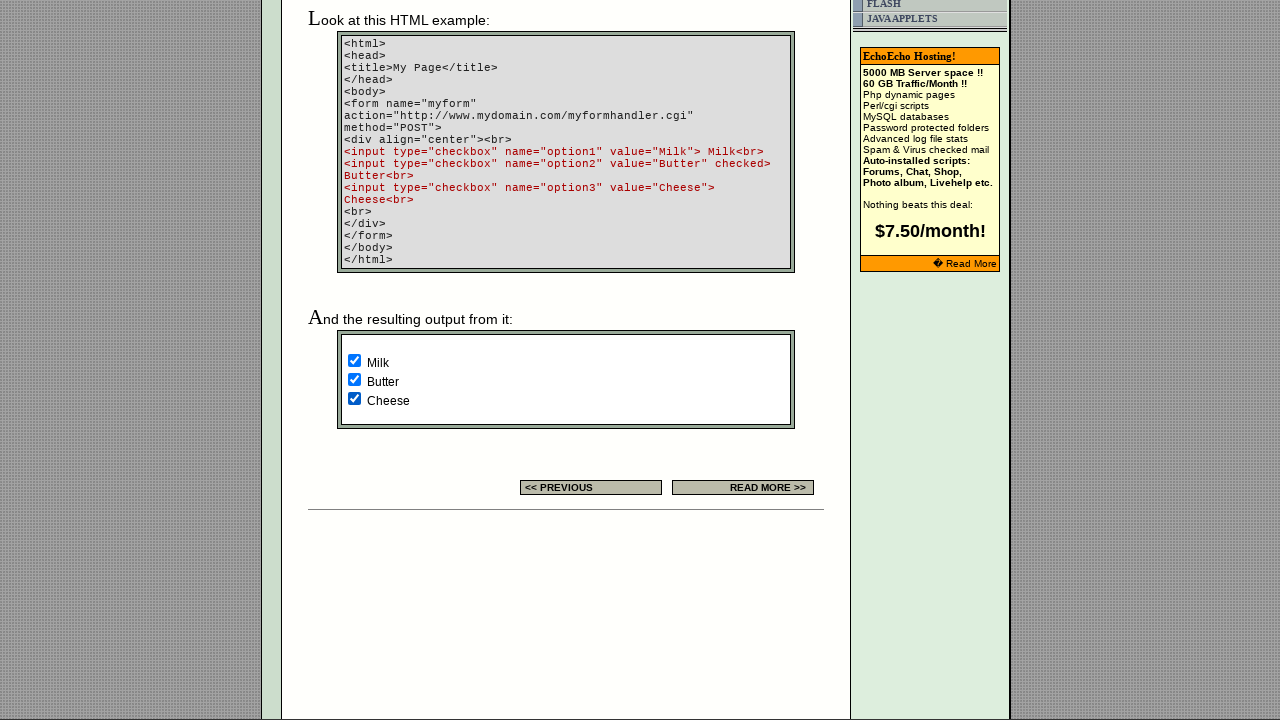